Tests opening a link in a new tab by injecting a clickable link element that targets Wikipedia, clicking it, and verifying the new page loads correctly.

Starting URL: https://example.com

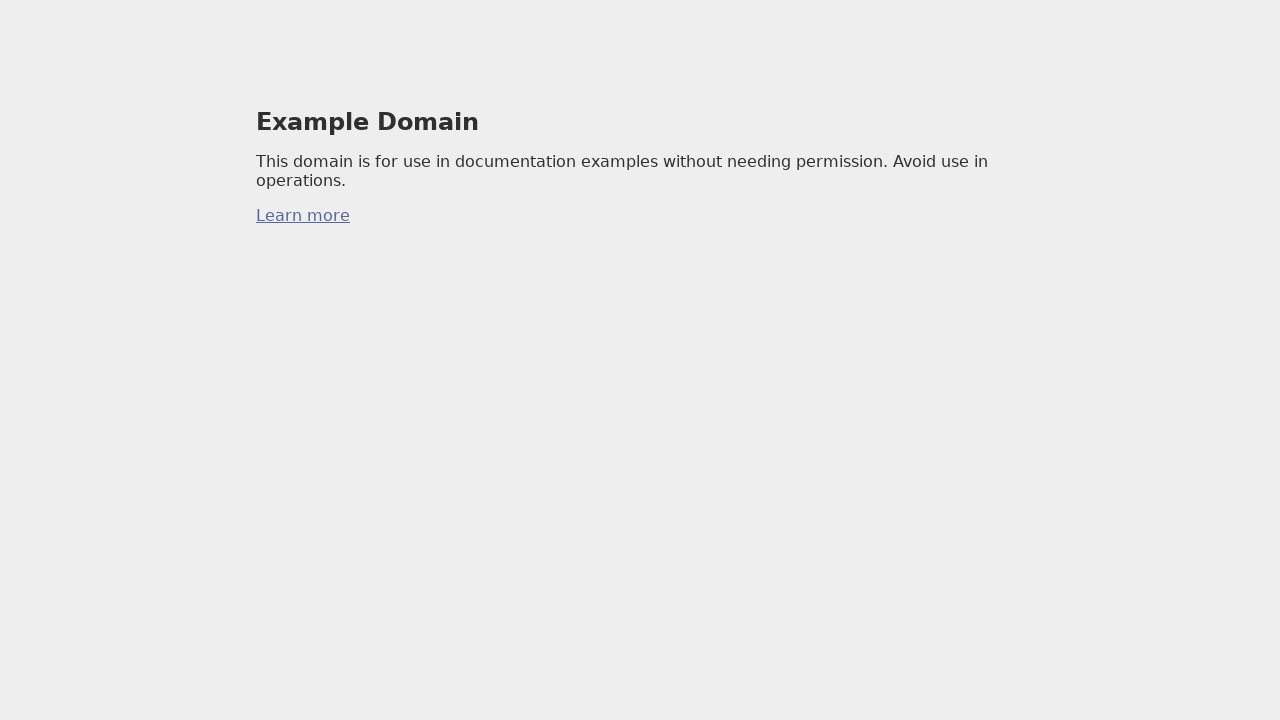

Injected clickable Wikipedia link into page
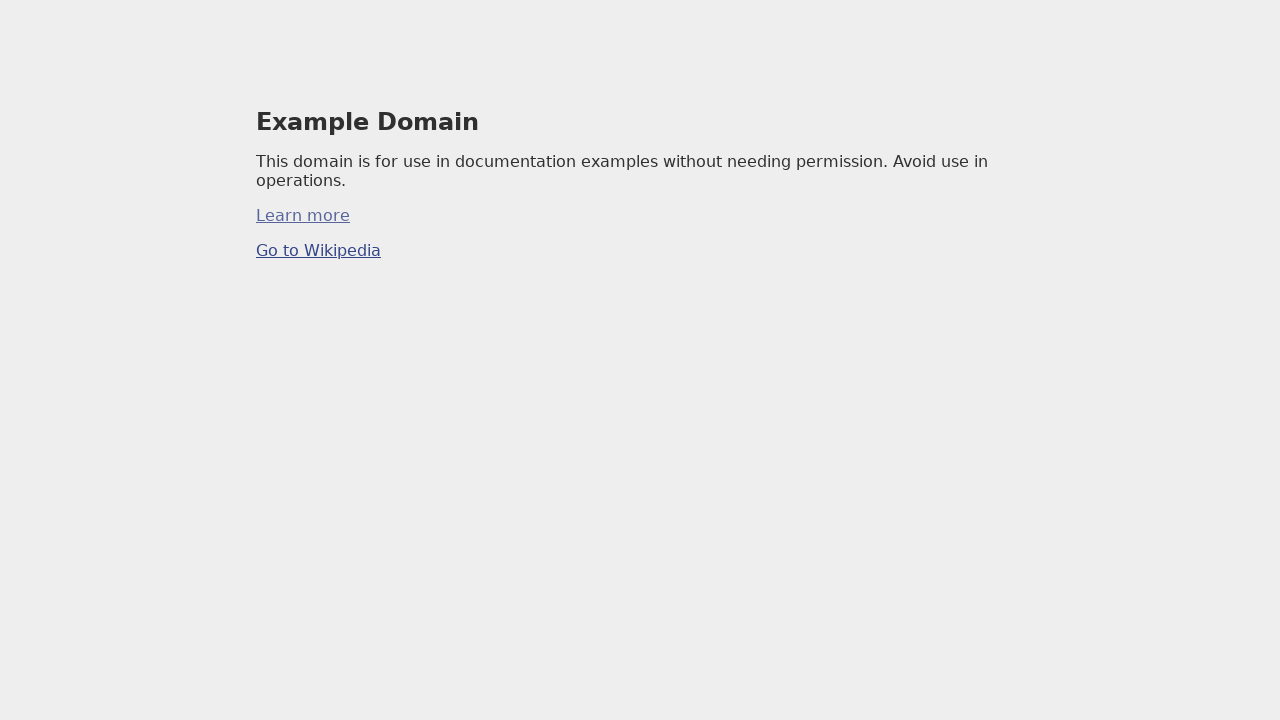

Clicked Wikipedia link to open in new tab at (318, 251) on #wiki-link
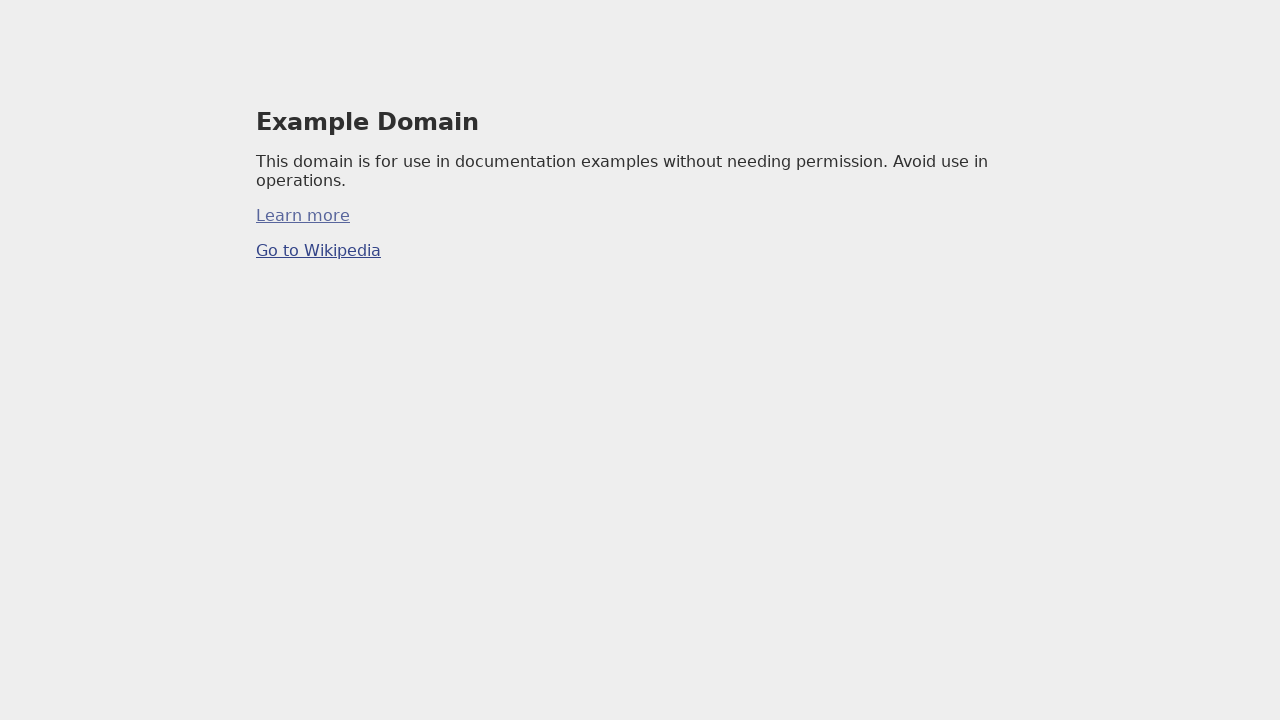

New Wikipedia page loaded successfully
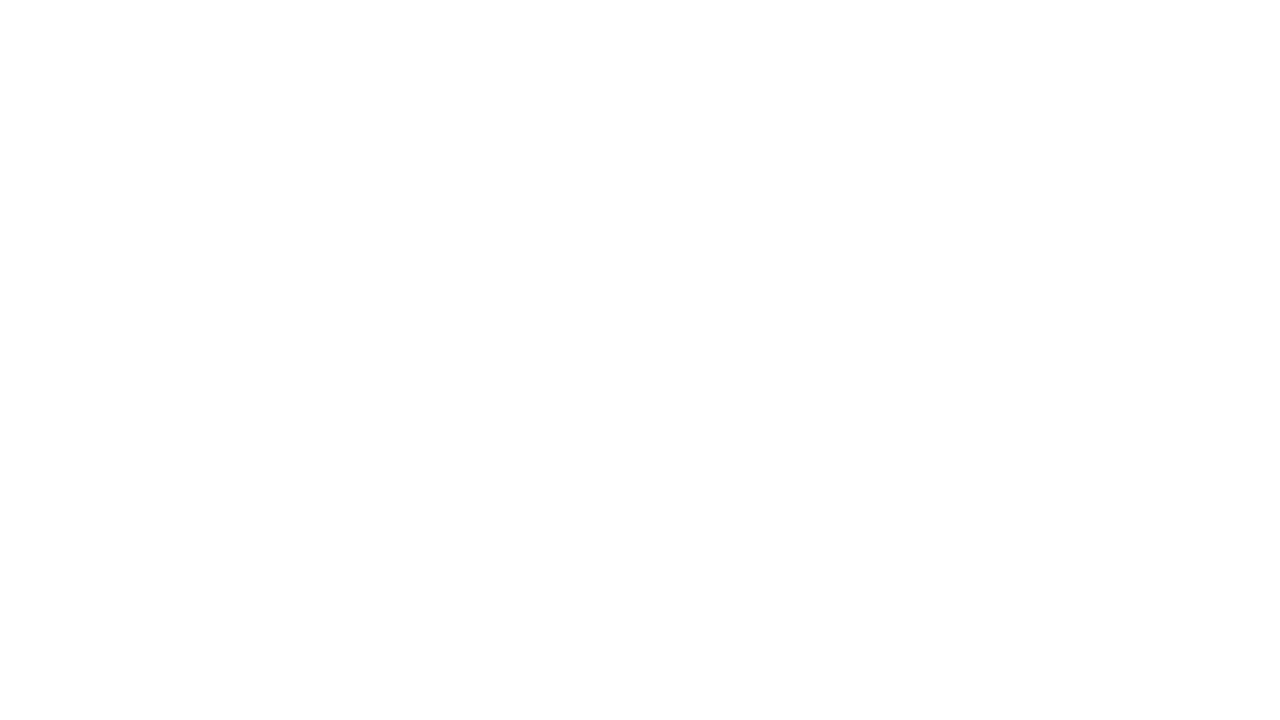

Verified new page title: 
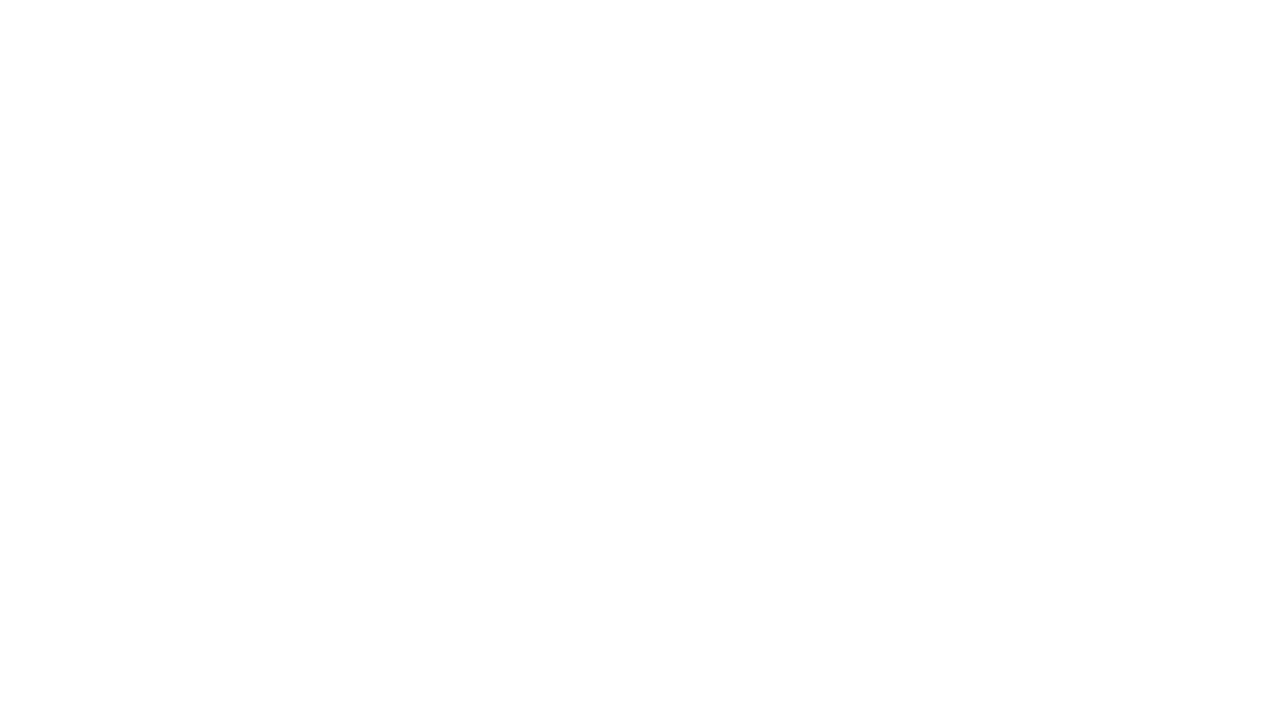

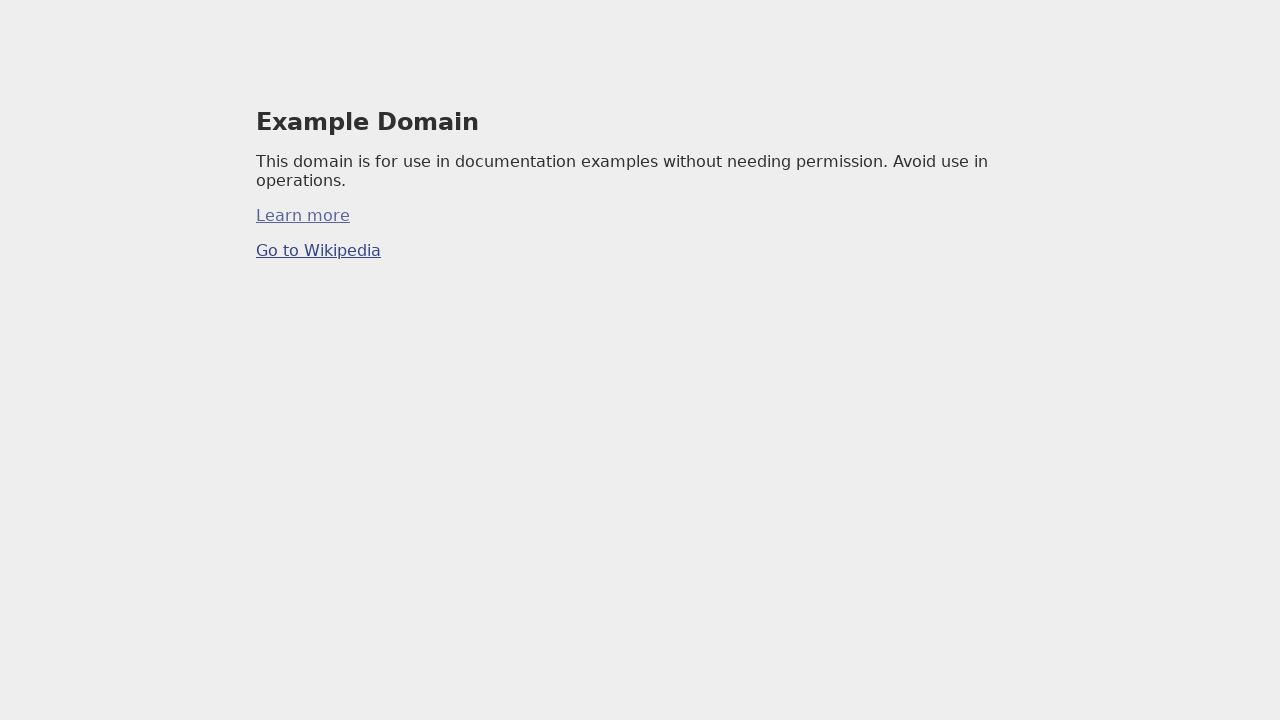